Tests that entering an empty string removes the todo item

Starting URL: https://demo.playwright.dev/todomvc

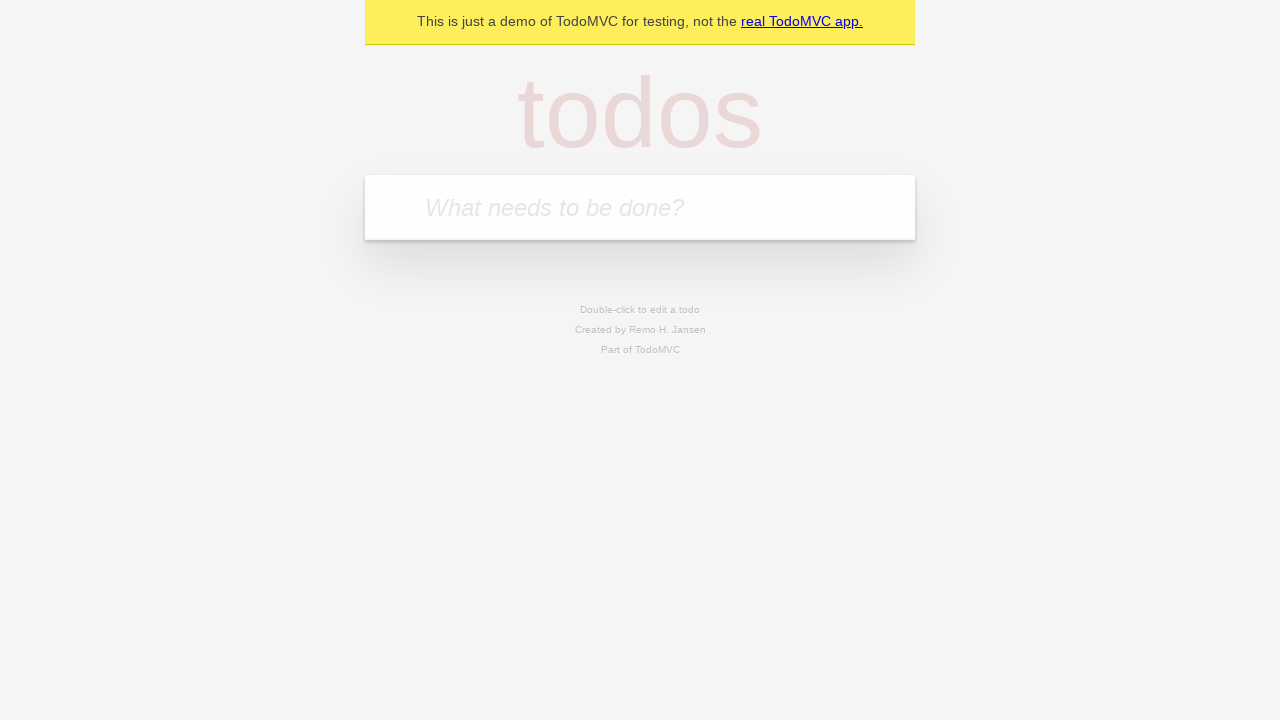

Filled new todo input with 'buy some cheese' on internal:attr=[placeholder="What needs to be done?"i]
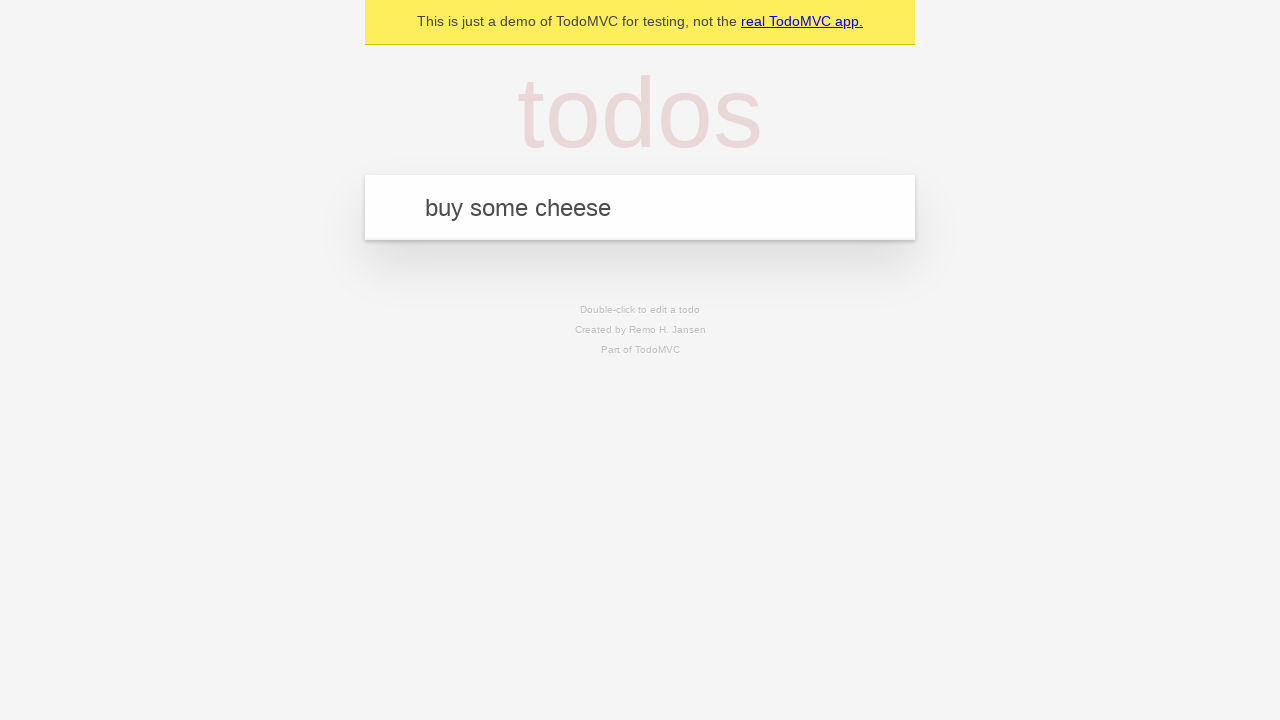

Pressed Enter to add todo 'buy some cheese' on internal:attr=[placeholder="What needs to be done?"i]
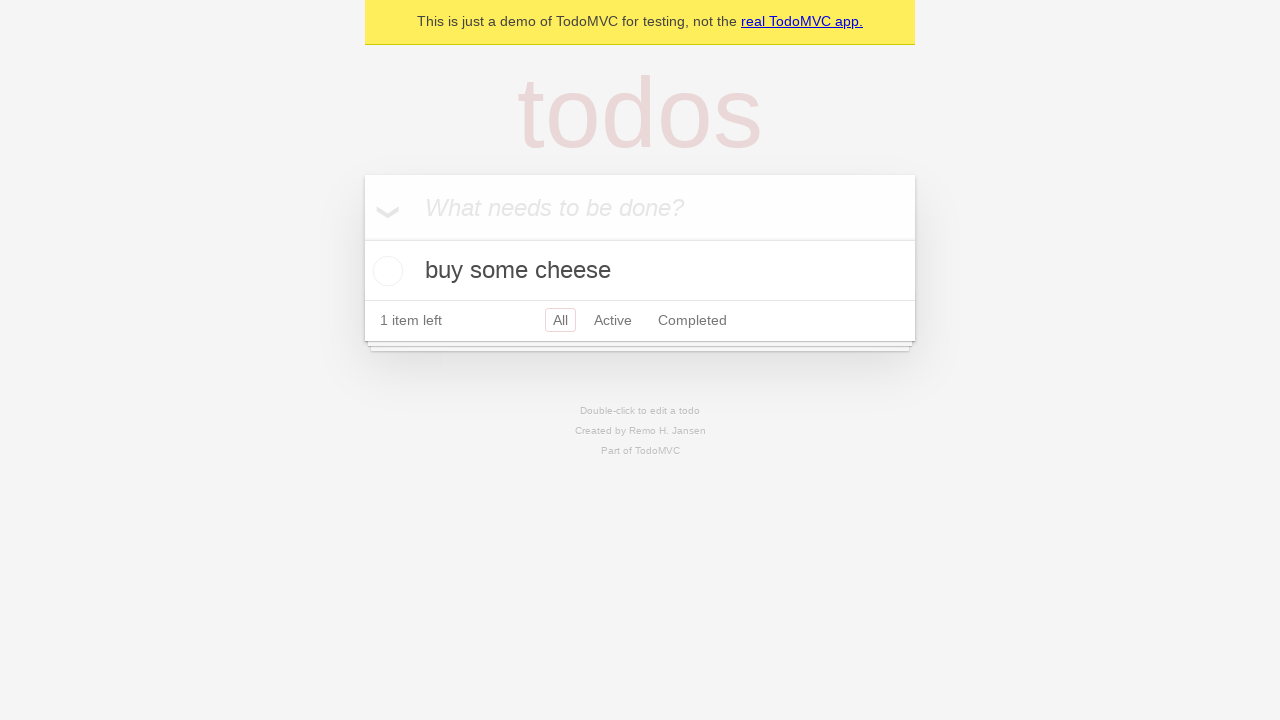

Filled new todo input with 'feed the cat' on internal:attr=[placeholder="What needs to be done?"i]
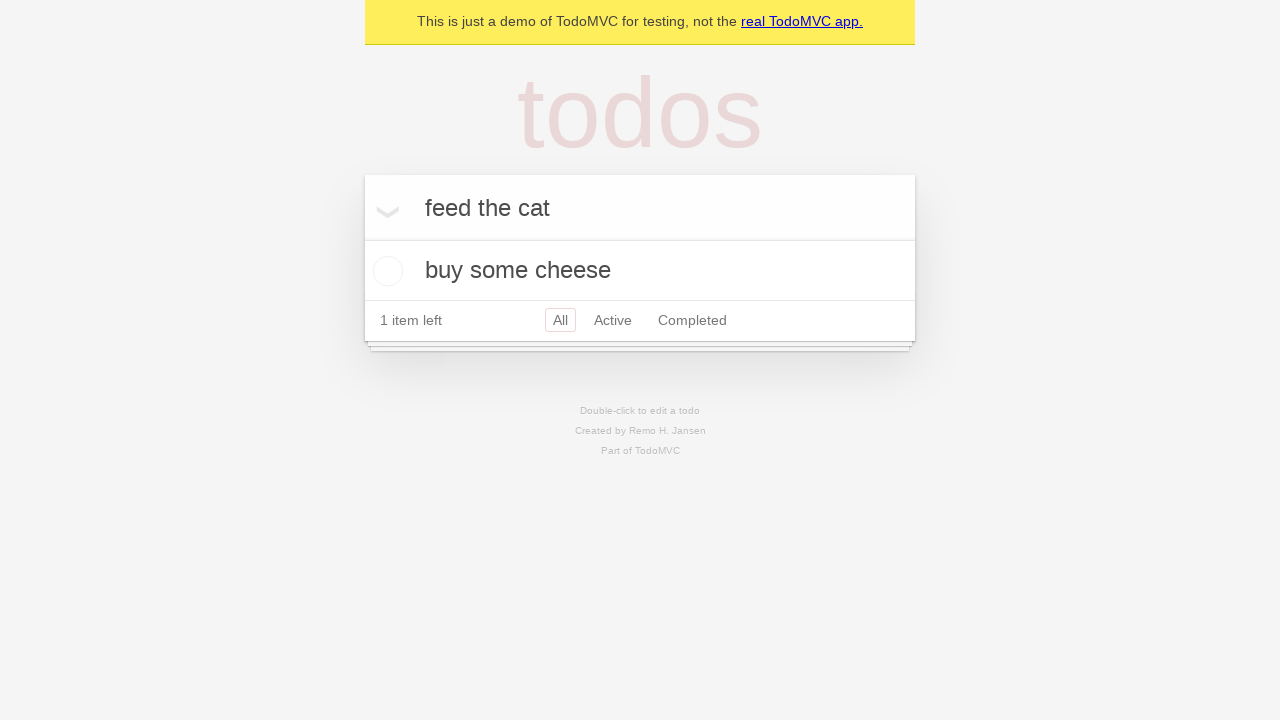

Pressed Enter to add todo 'feed the cat' on internal:attr=[placeholder="What needs to be done?"i]
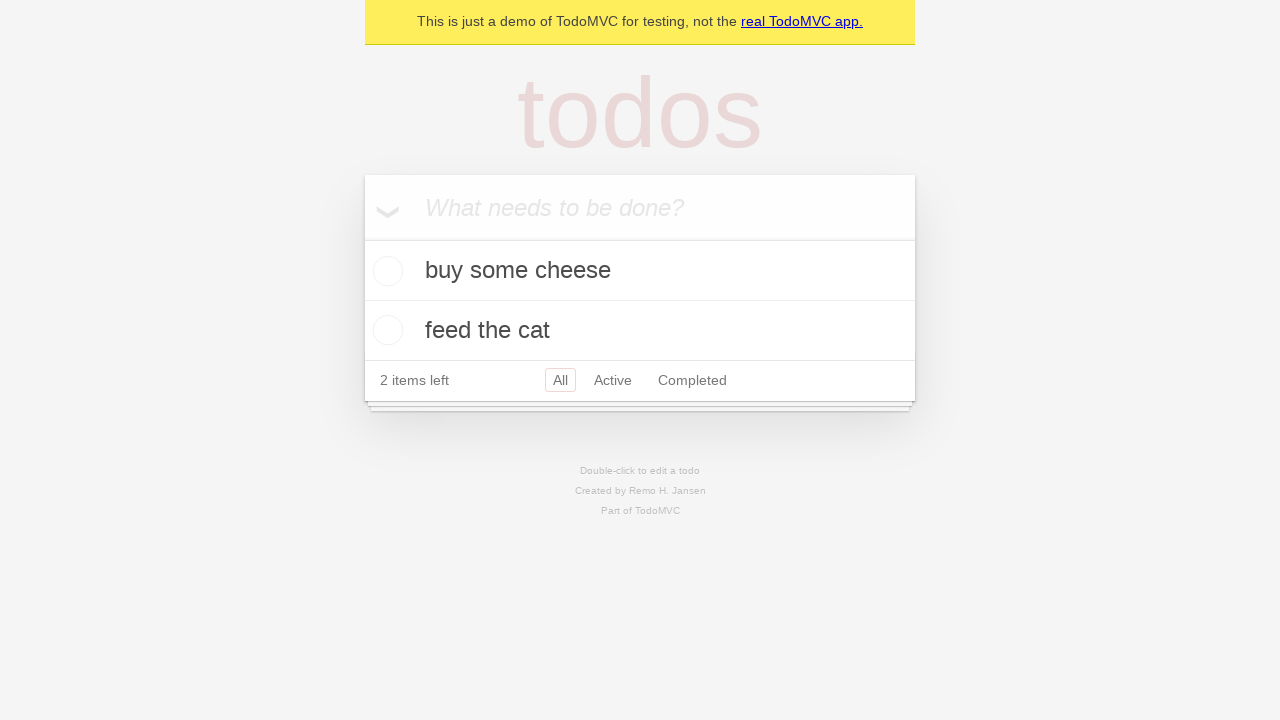

Filled new todo input with 'book a doctors appointment' on internal:attr=[placeholder="What needs to be done?"i]
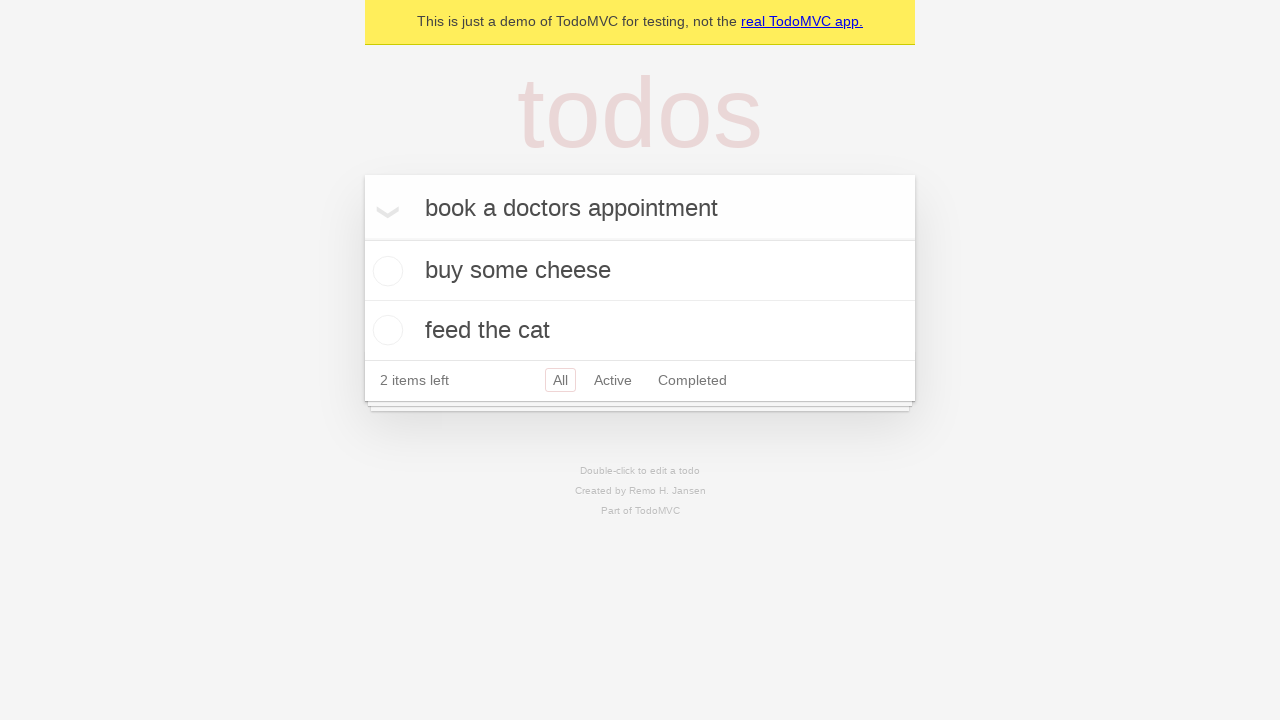

Pressed Enter to add todo 'book a doctors appointment' on internal:attr=[placeholder="What needs to be done?"i]
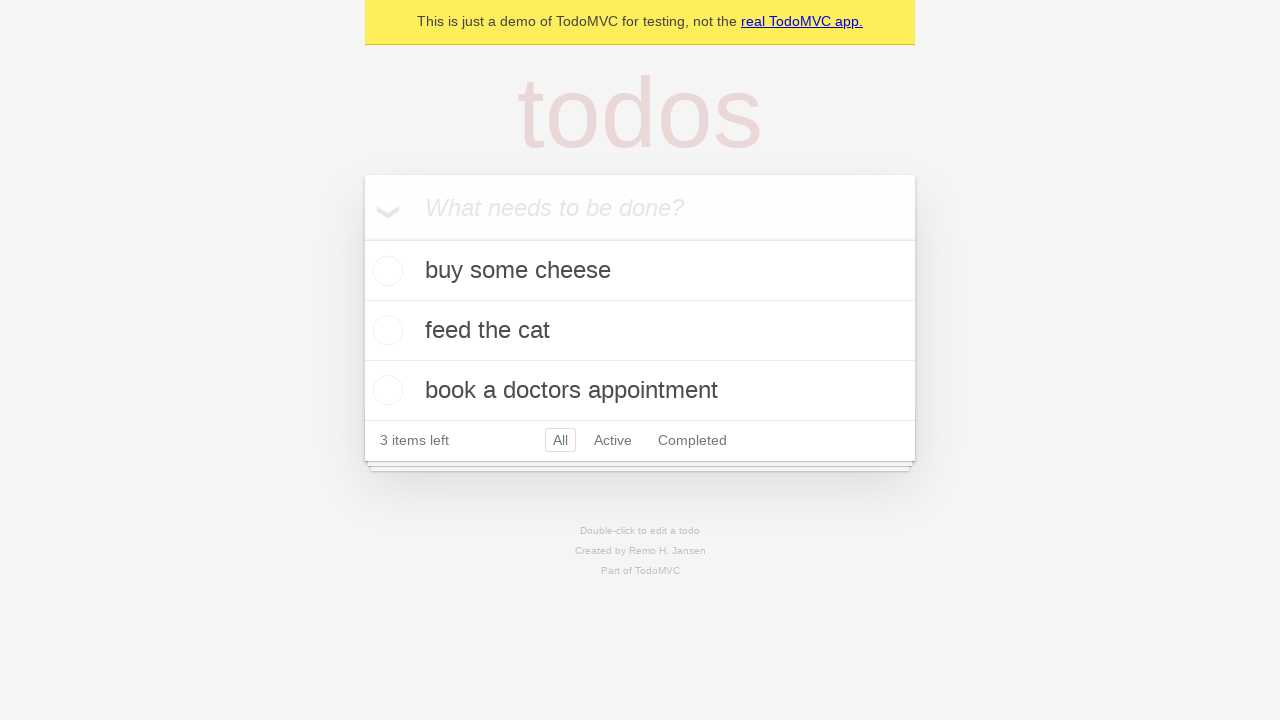

Double-clicked second todo item to enter edit mode at (640, 331) on internal:testid=[data-testid="todo-item"s] >> nth=1
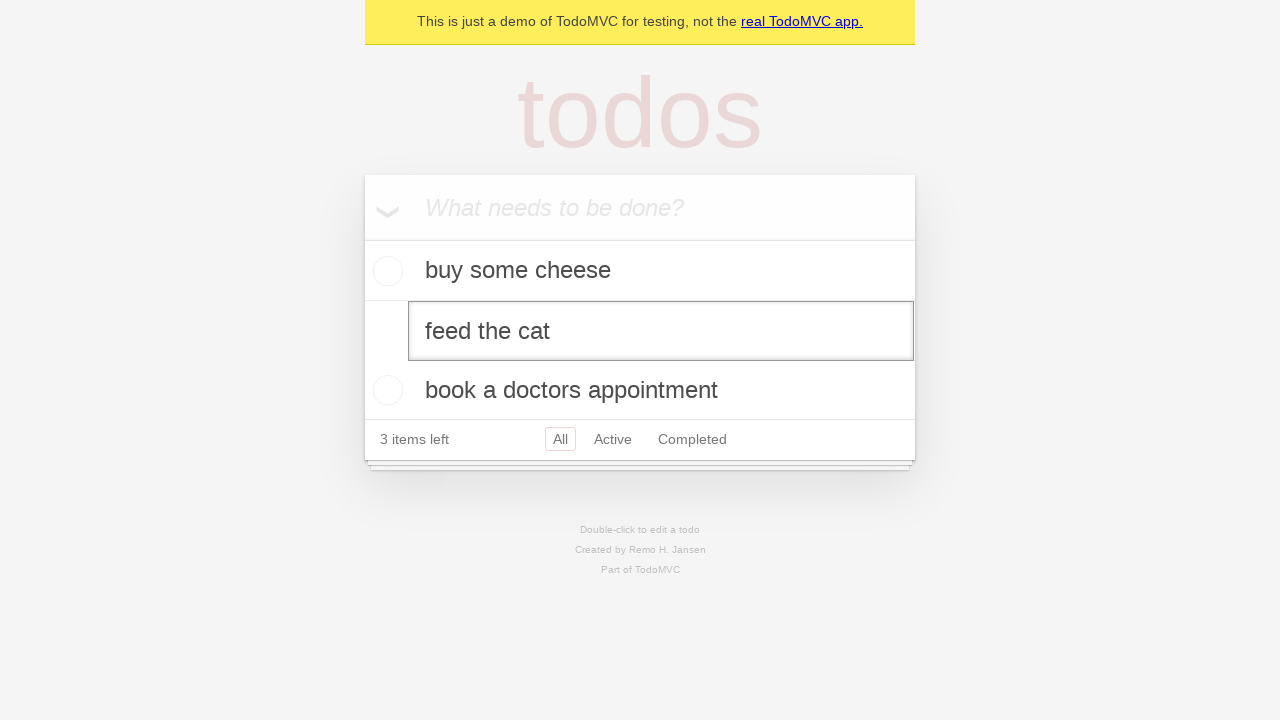

Cleared the edit input field with empty string on internal:testid=[data-testid="todo-item"s] >> nth=1 >> internal:role=textbox[nam
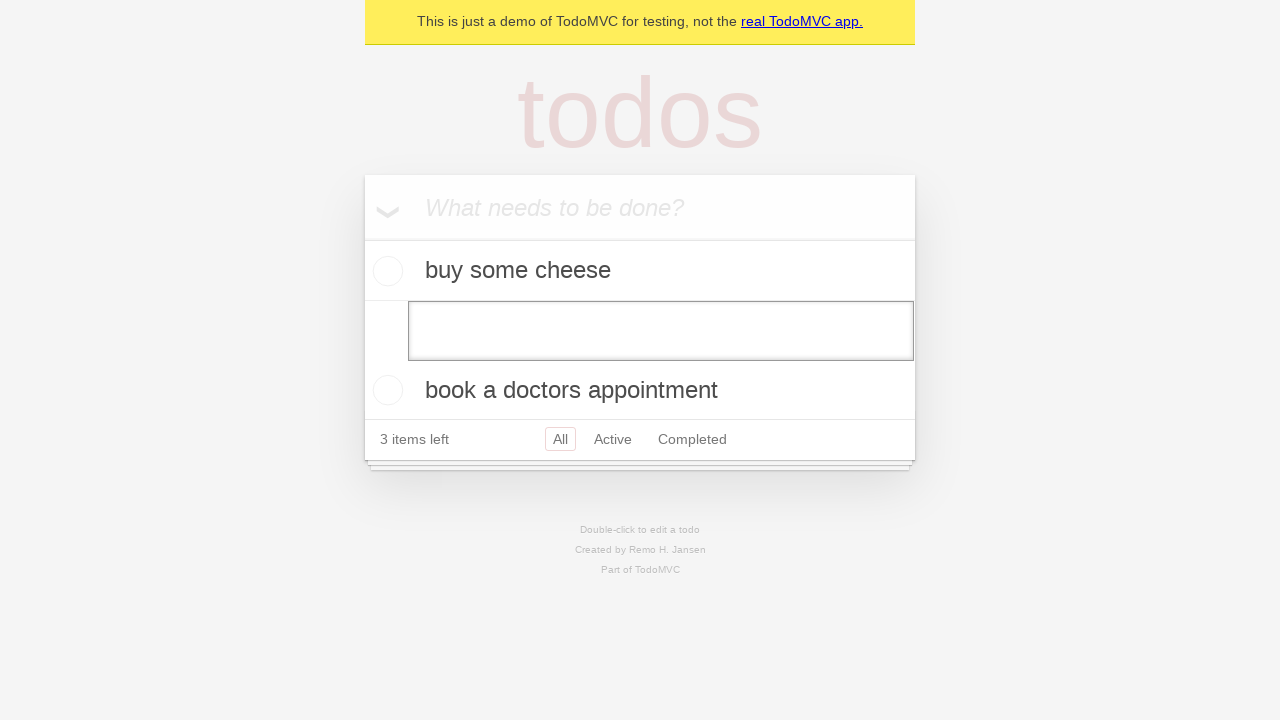

Pressed Enter to confirm removal of empty todo item on internal:testid=[data-testid="todo-item"s] >> nth=1 >> internal:role=textbox[nam
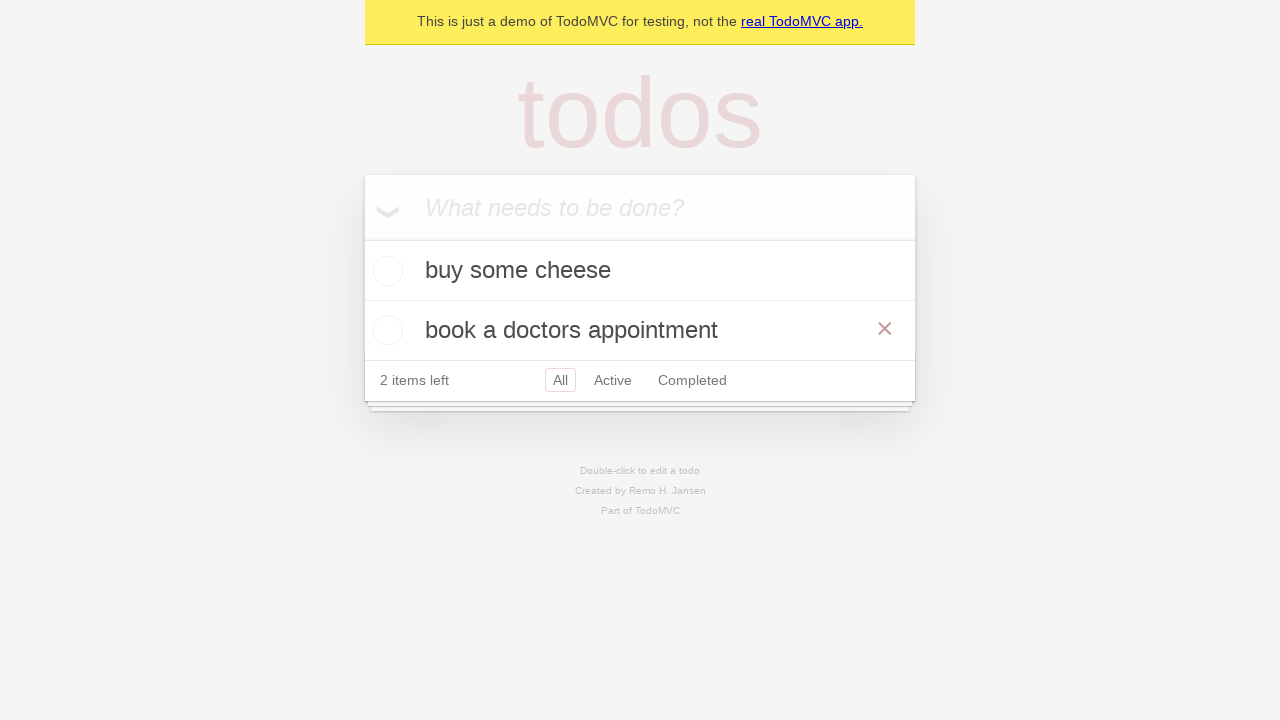

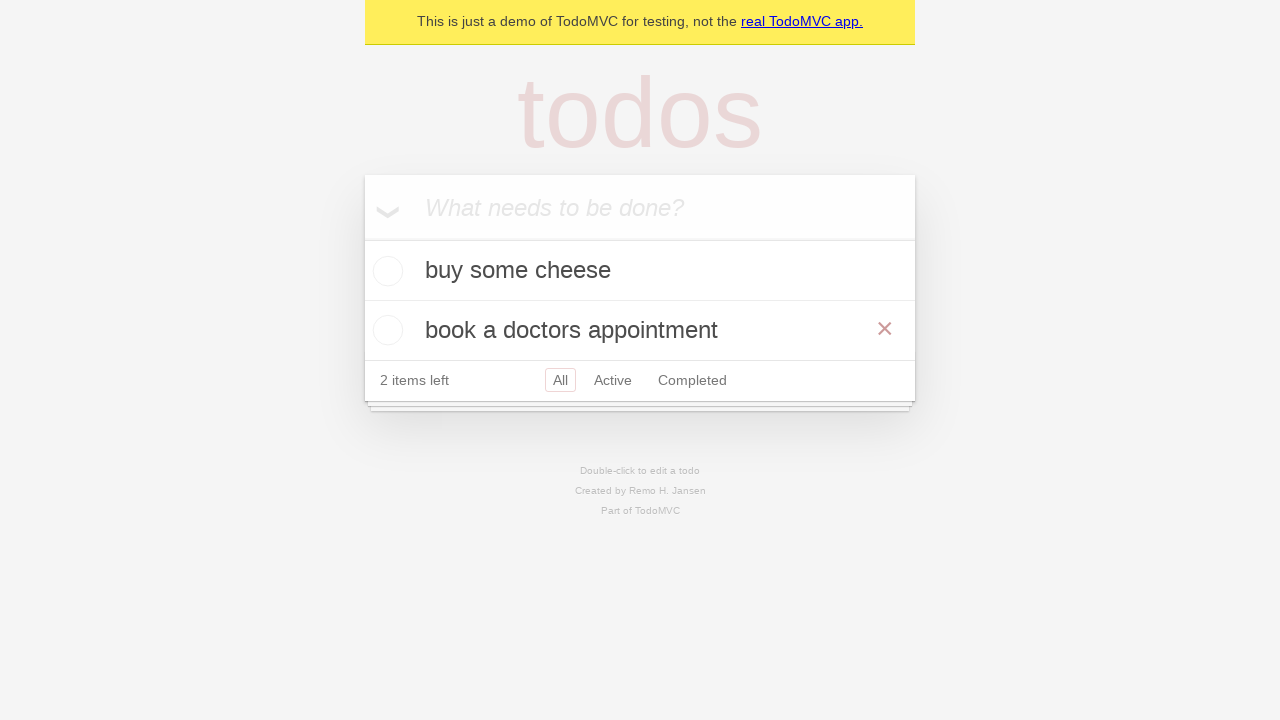